Tests the KakaoWork Block Kit Builder by clicking on Header Block and Text Block navigation buttons, verifying the UI updates correctly and the generated JSON matches expected values.

Starting URL: https://www.kakaowork.com/block-kit-builder

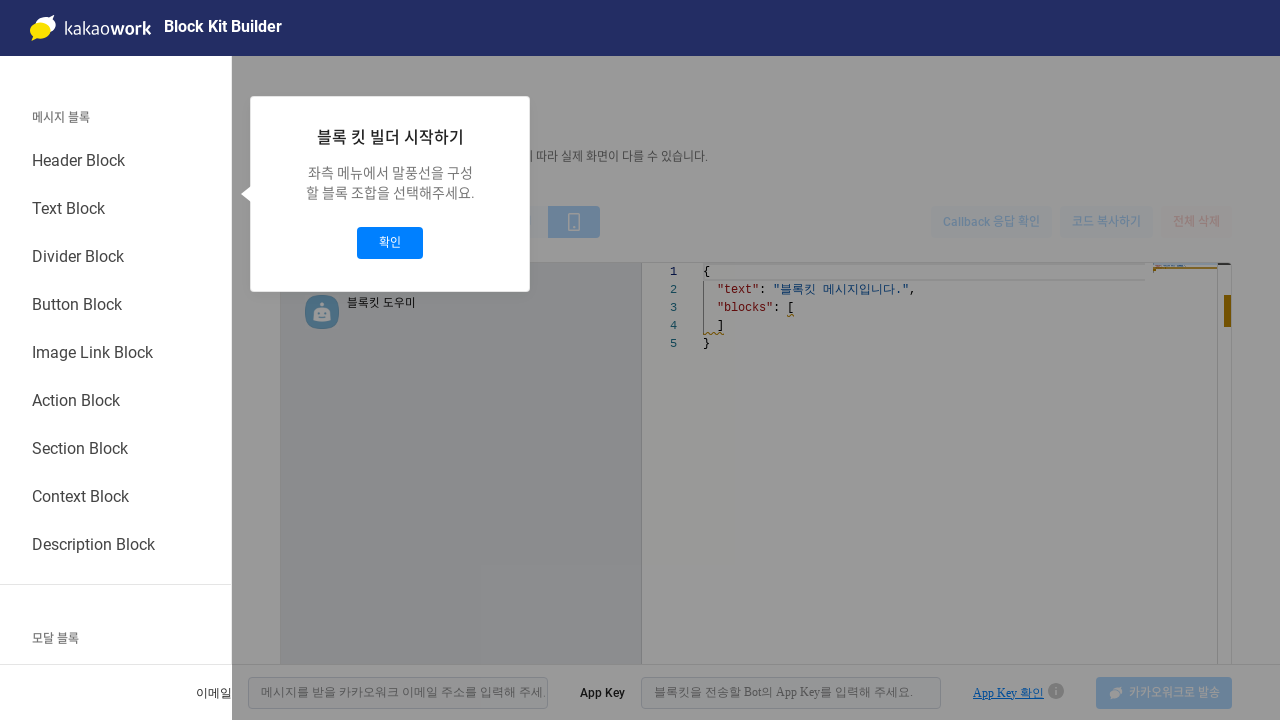

Page loaded with networkidle state
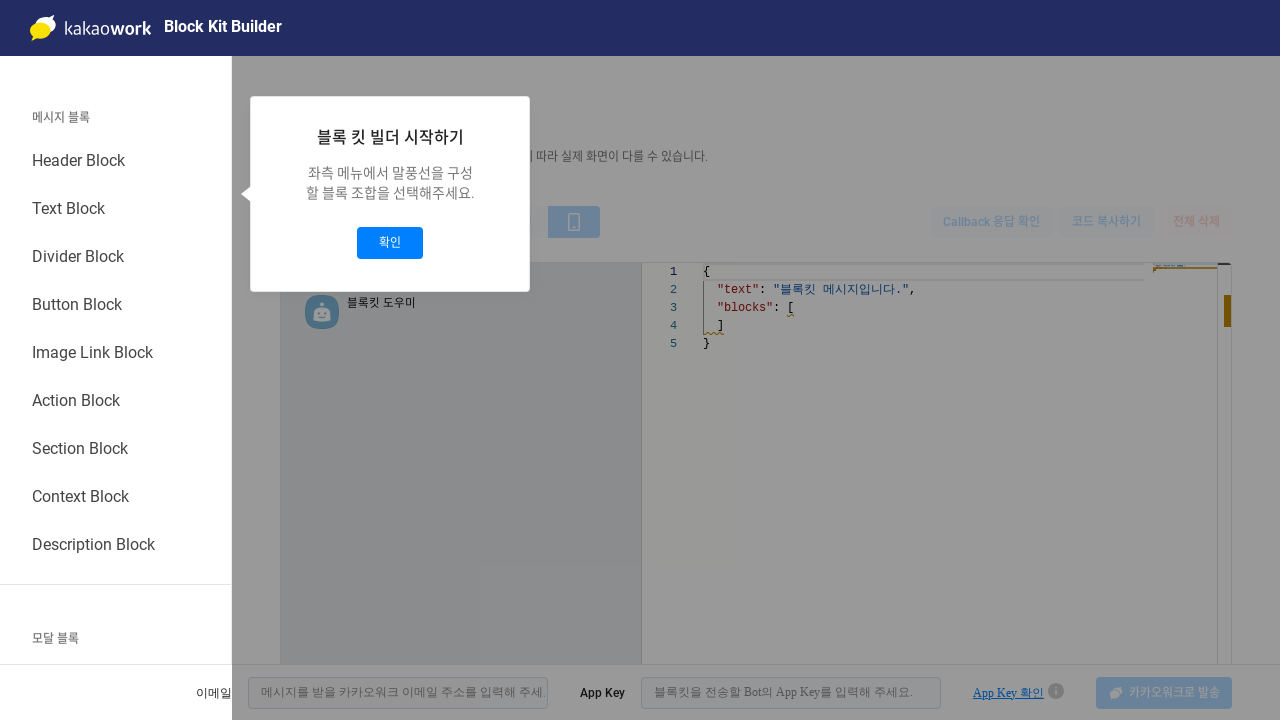

Dismissed UI guide confirmation button at (390, 243) on xpath=//*[@id="root"]/div[1]/main/section[2]/article/div[4]/div/button
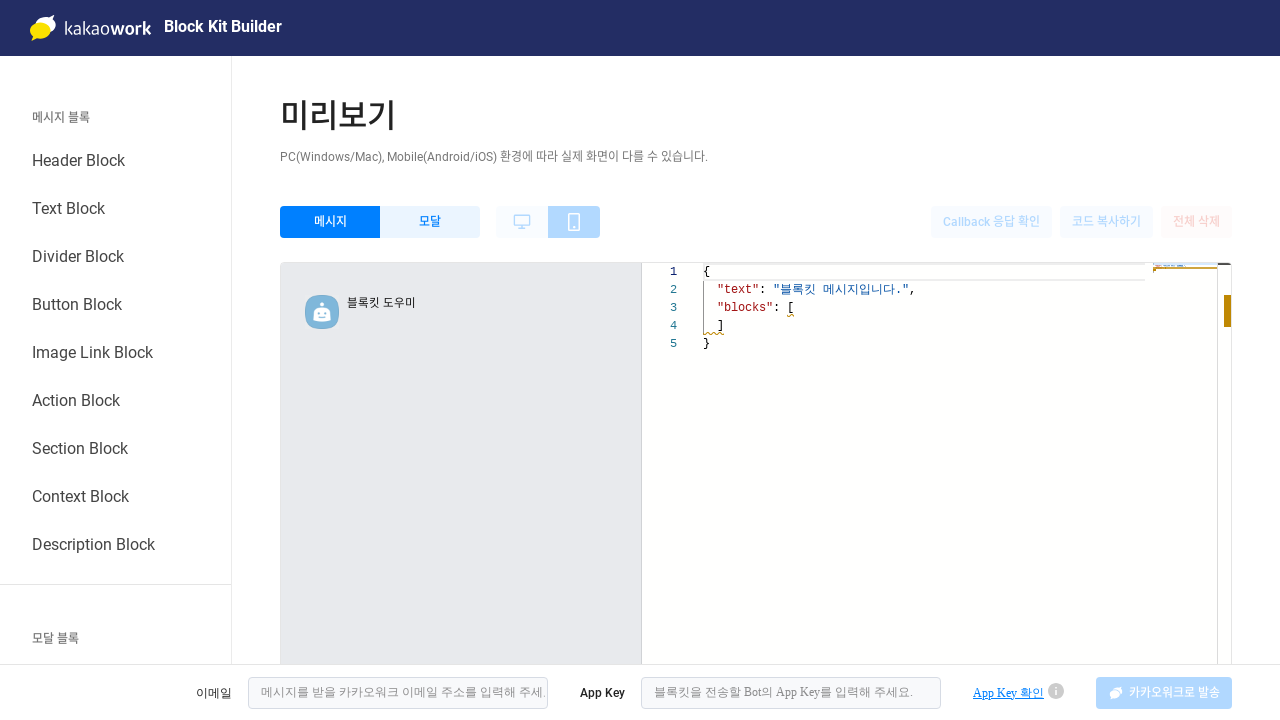

Waited 6 seconds for page to be fully ready
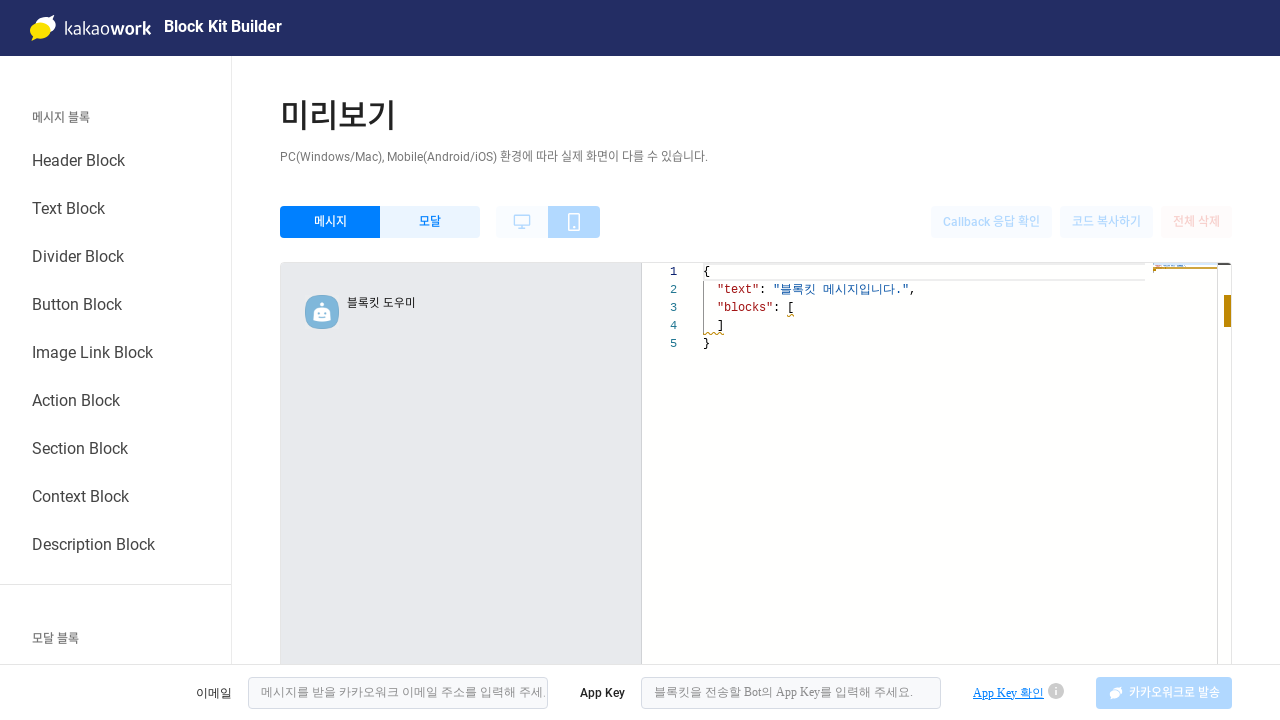

Clicked Header Block navigation button at (116, 160) on xpath=/html/body/div[1]/div[1]/main/section[1]/div[1]/button[1]
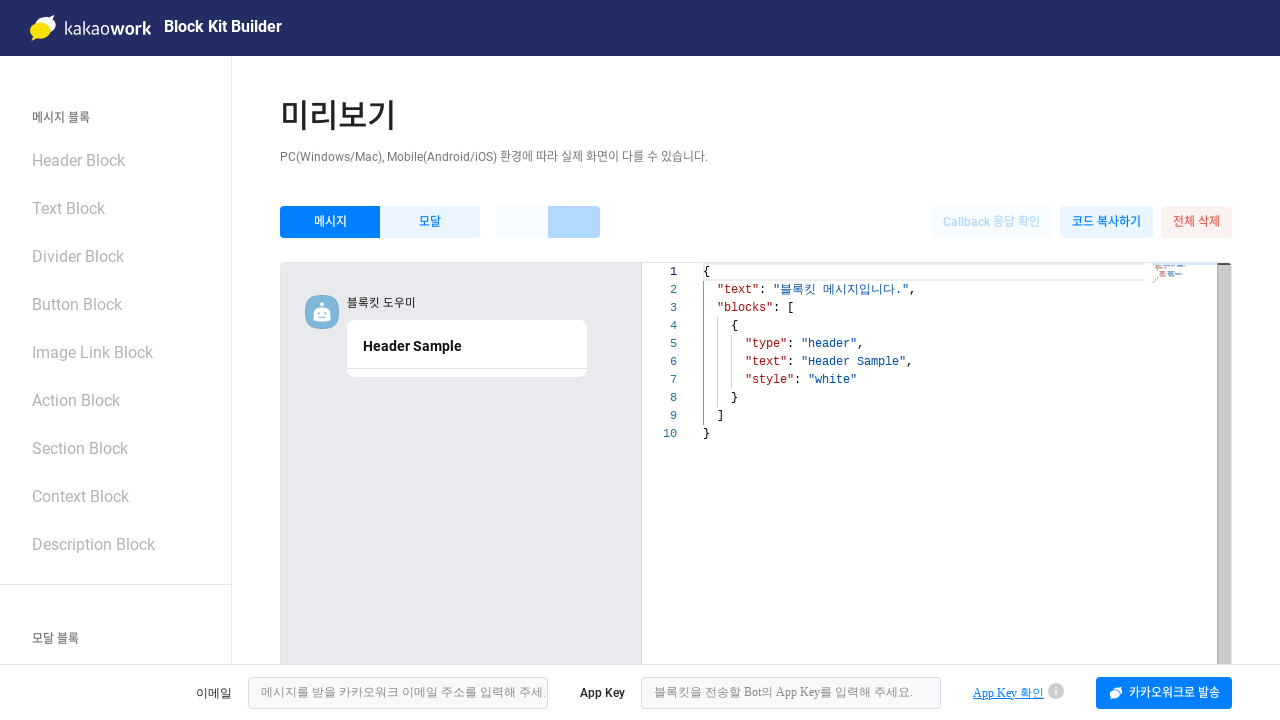

Header Block layout appeared on canvas
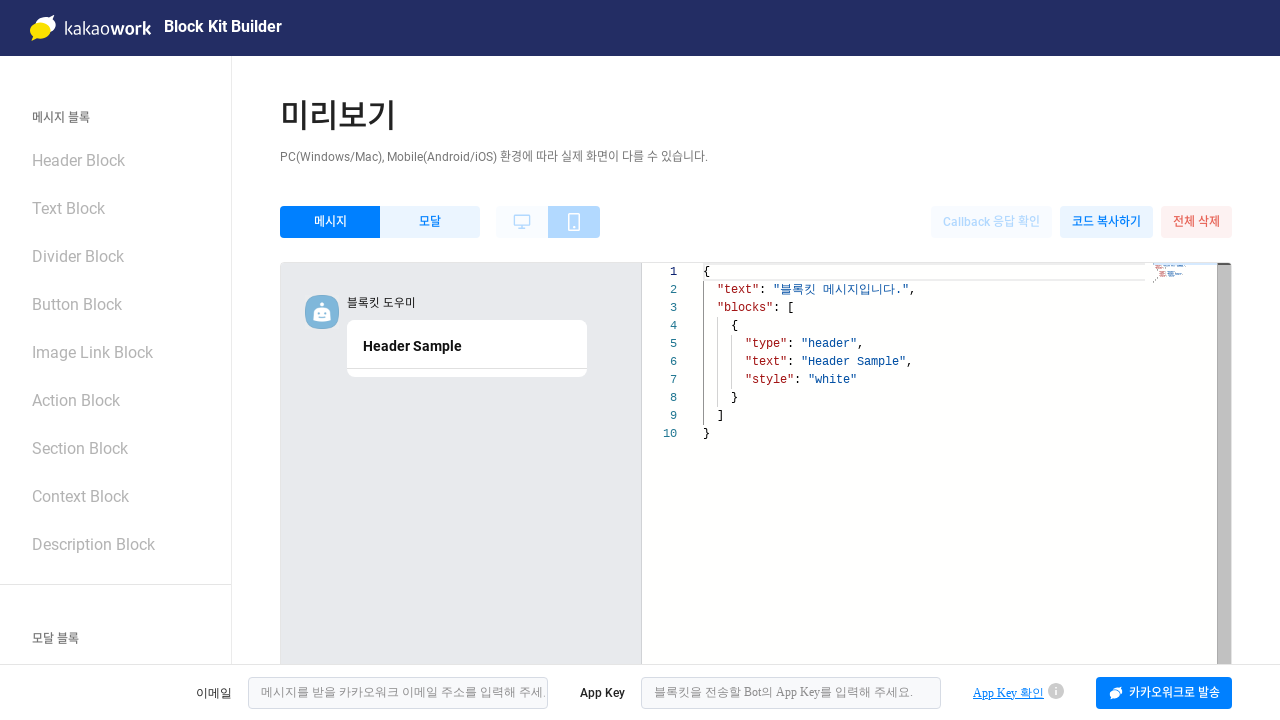

Clicked delete button to remove Header Block at (1196, 222) on xpath=//*[@id="root"]/div[1]/main/section[2]/article/div[2]/div[2]/button[2]
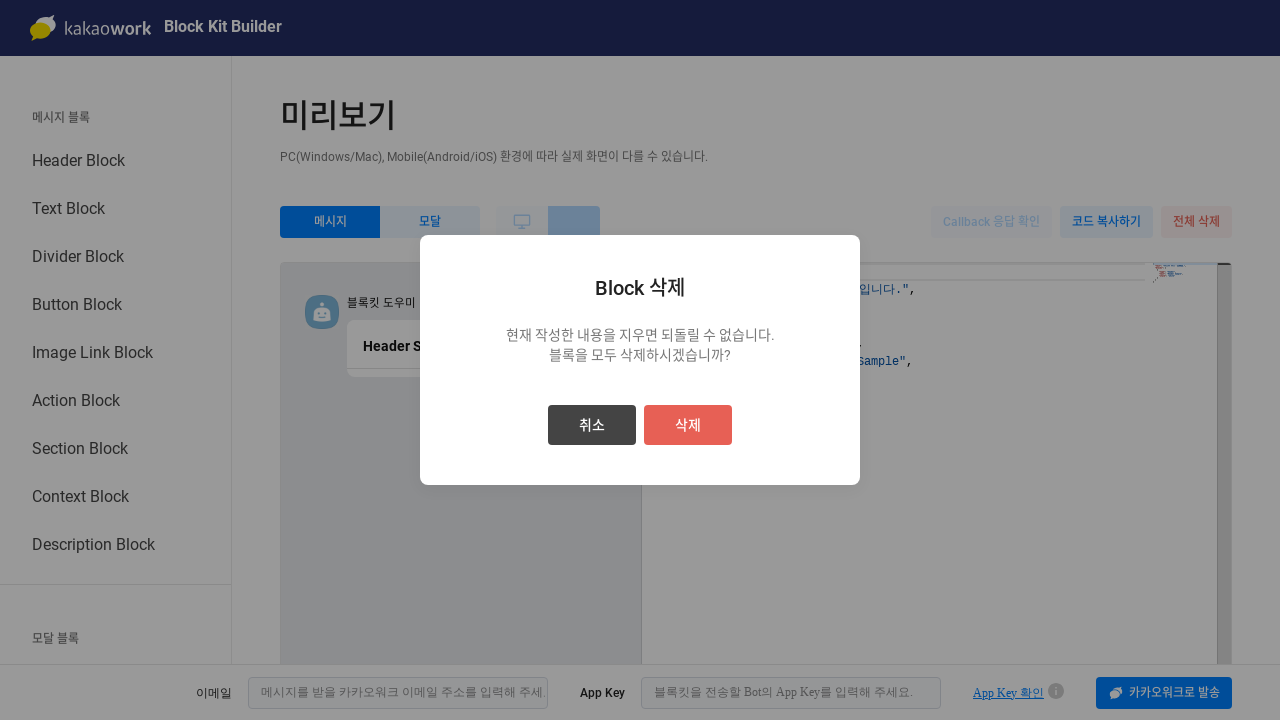

Waited 500ms for deletion modal to appear
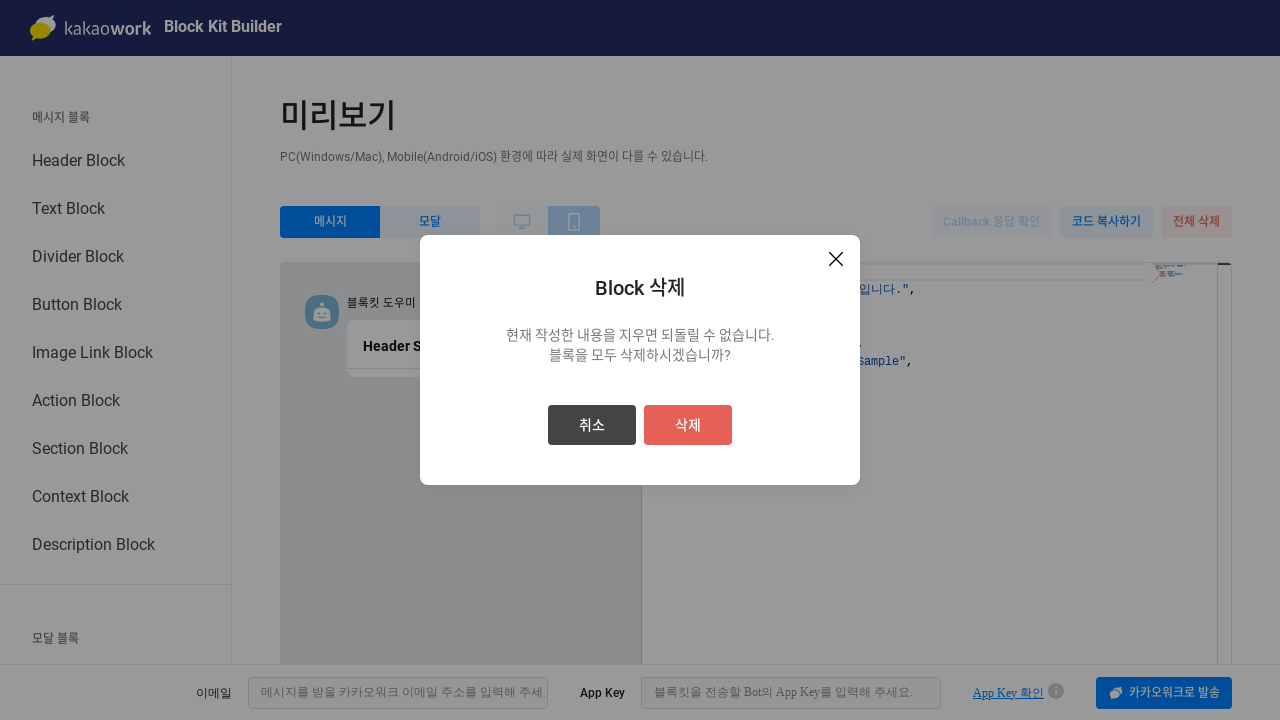

Confirmed deletion in modal dialog at (688, 425) on xpath=//*[@id="root"]/div[1]/main/section[2]/article/div[4]/div/div/button[2]
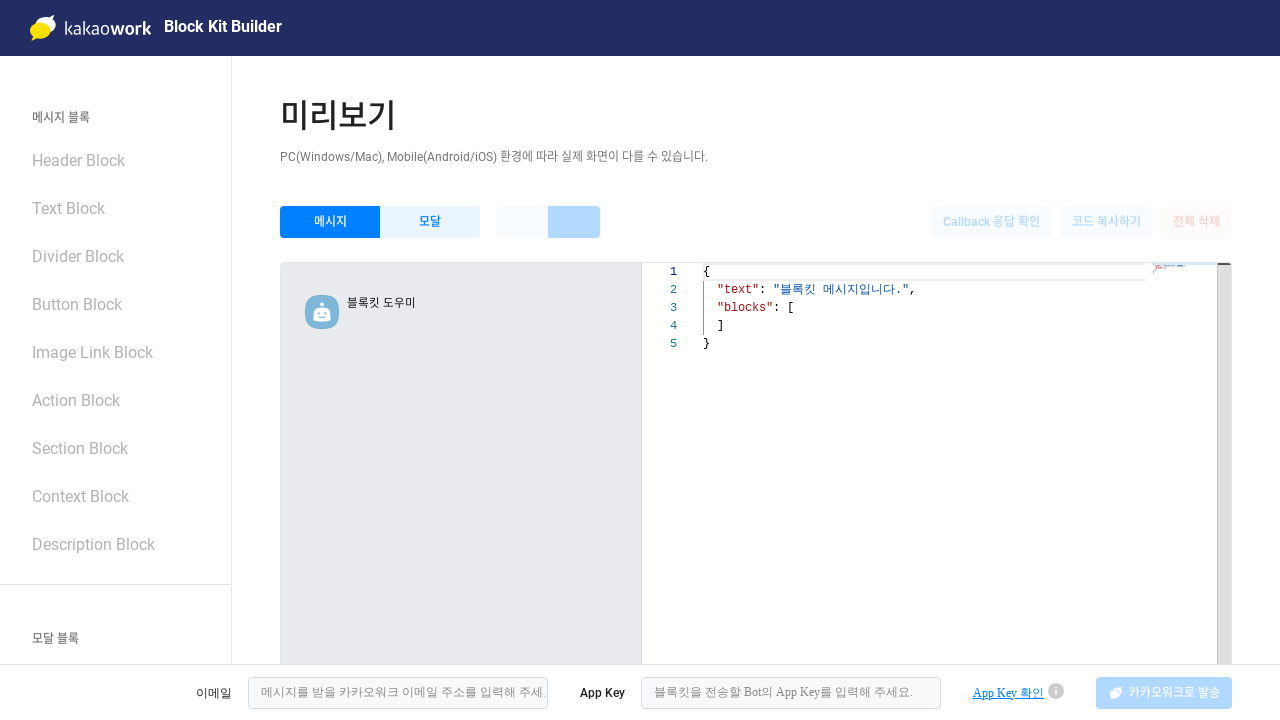

Waited 6 seconds for Header Block to be fully deleted
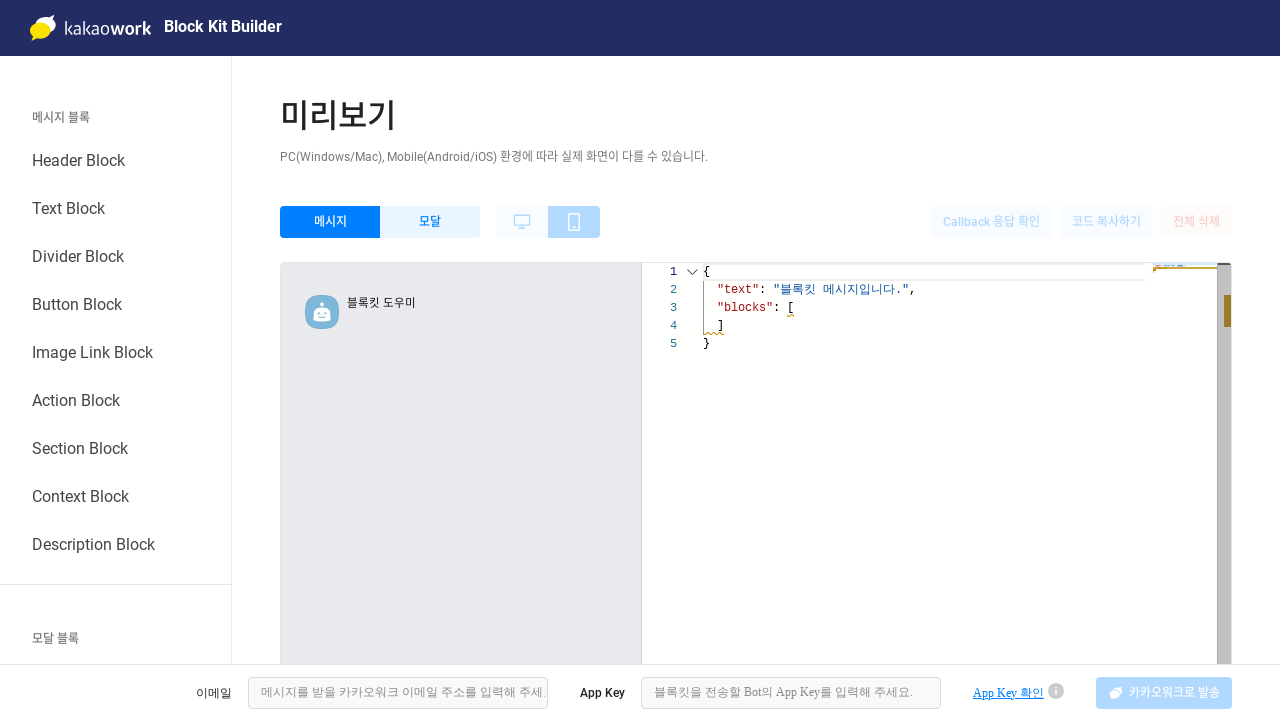

Clicked Text Block navigation button at (116, 208) on xpath=/html/body/div[1]/div[1]/main/section[1]/div[1]/button[2]
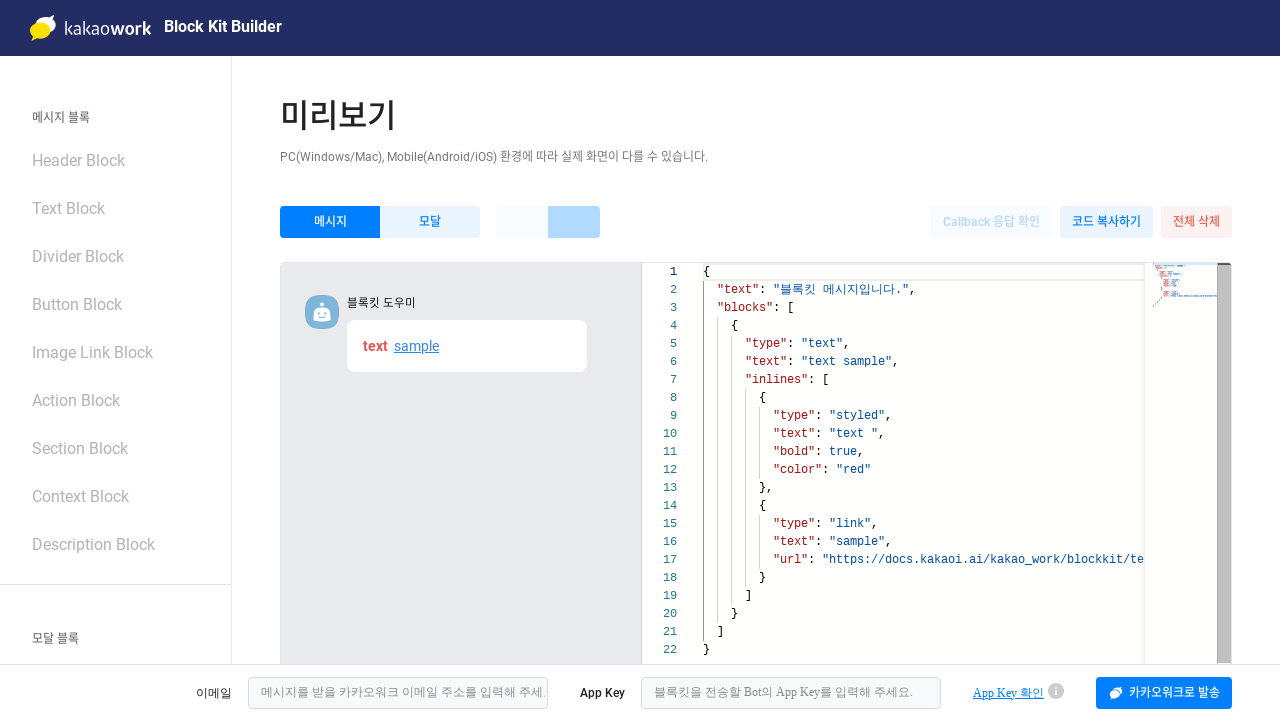

Text Block layout appeared on canvas
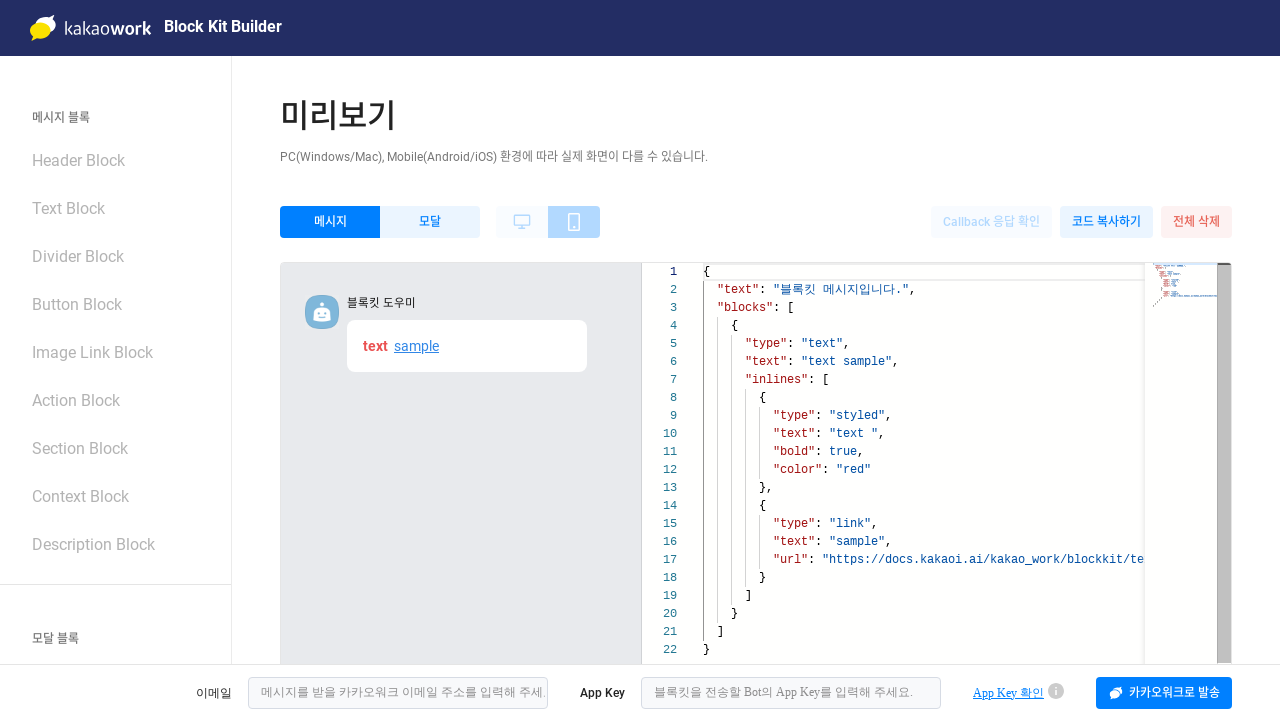

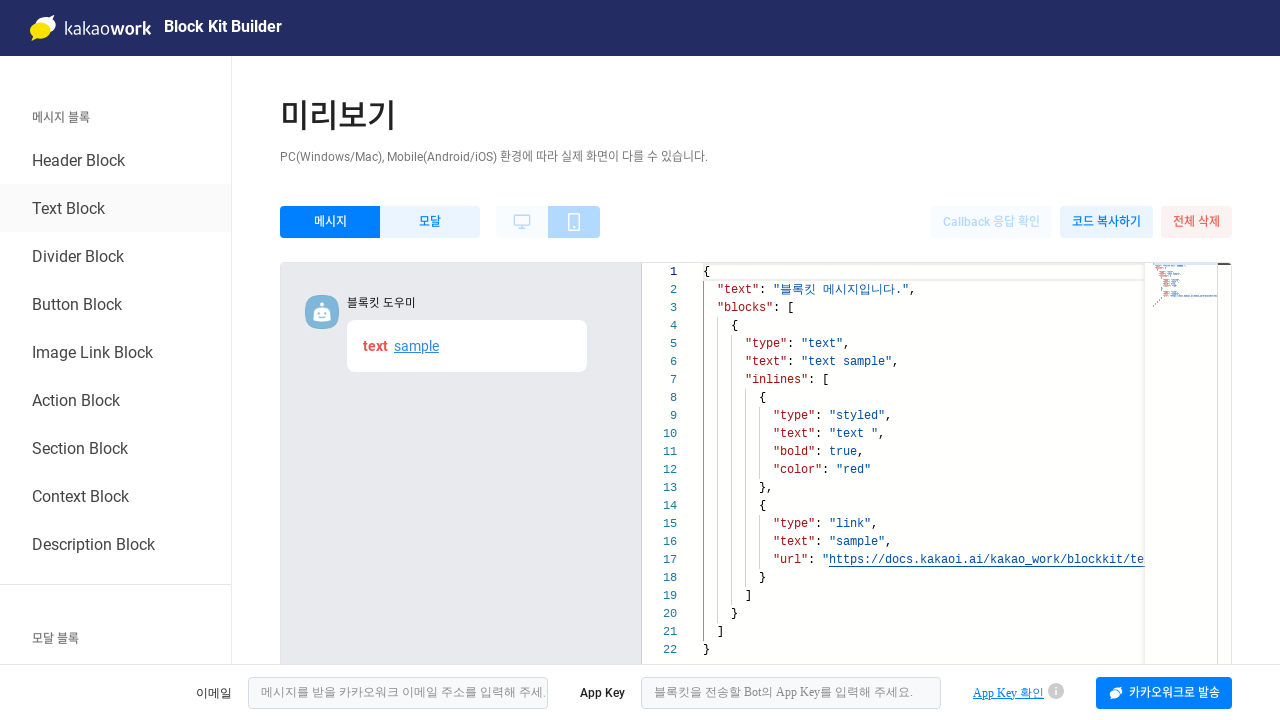